Tests keyboard interactions by typing text, selecting a portion using Shift+Arrow keys, deleting it, and typing replacement text

Starting URL: https://the-internet.herokuapp.com/key_presses

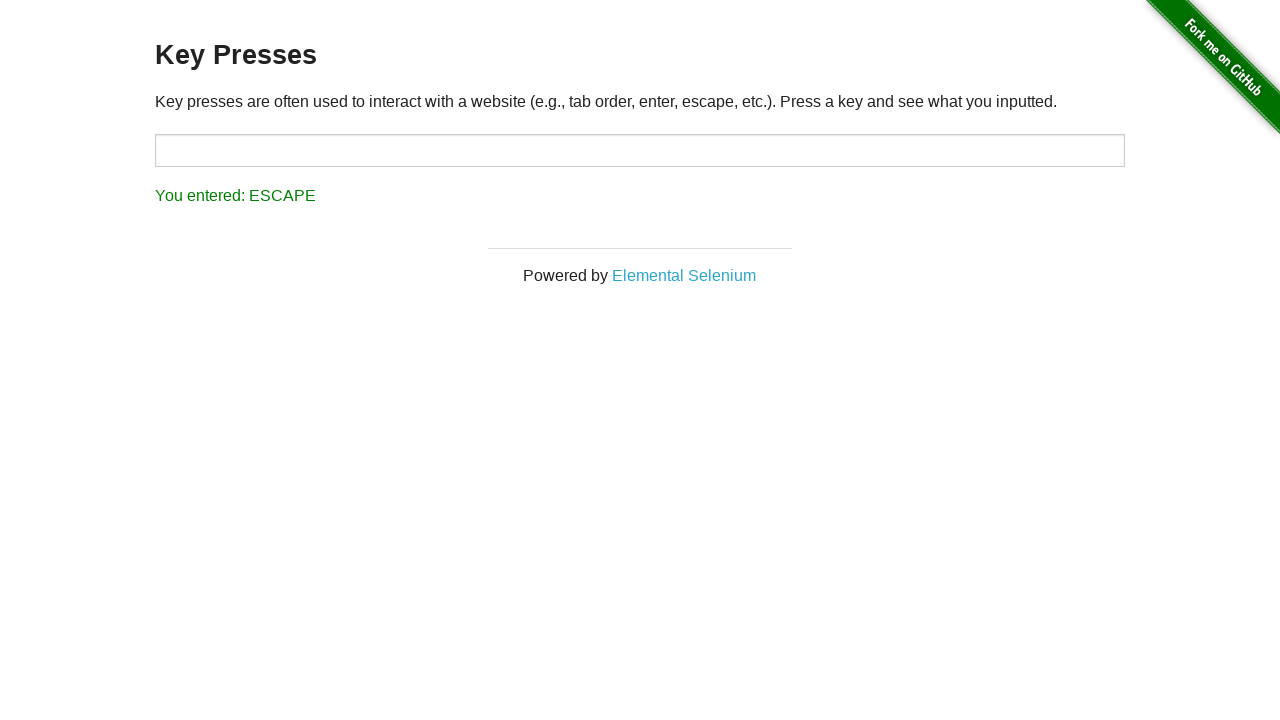

Clicked on input field to focus it at (640, 150) on input
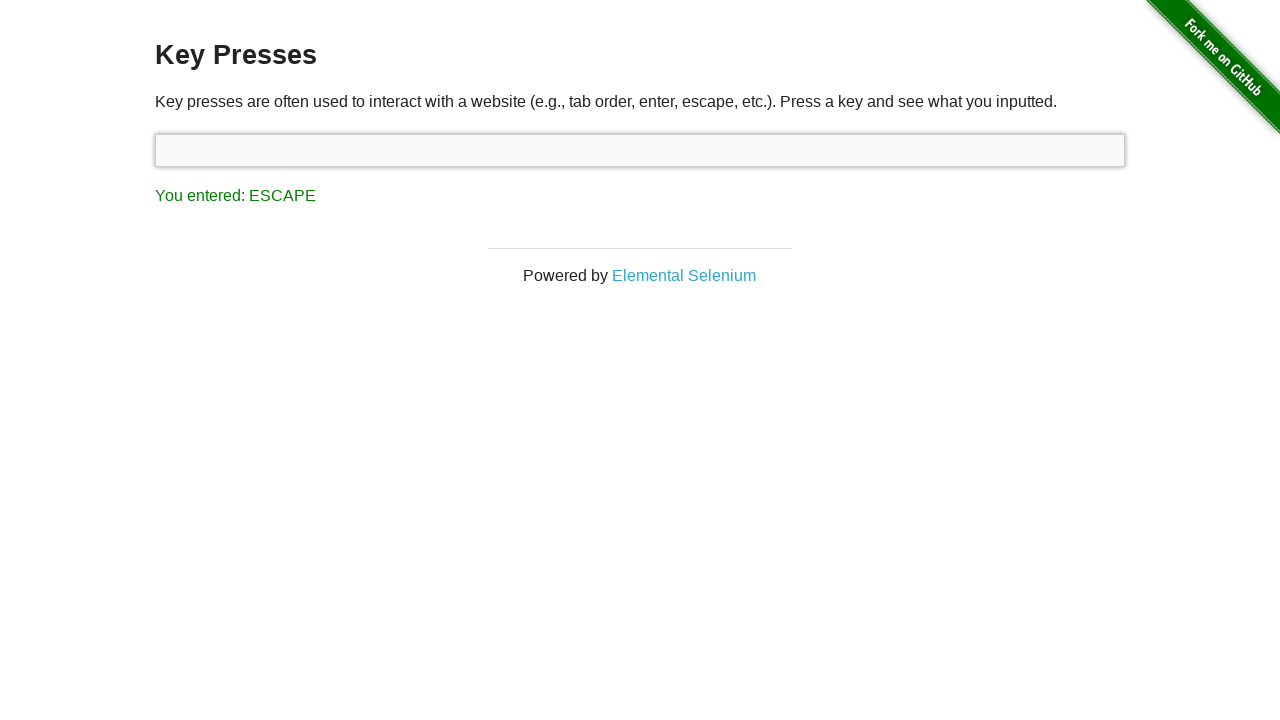

Typed initial text 'one does not simply exit vim'
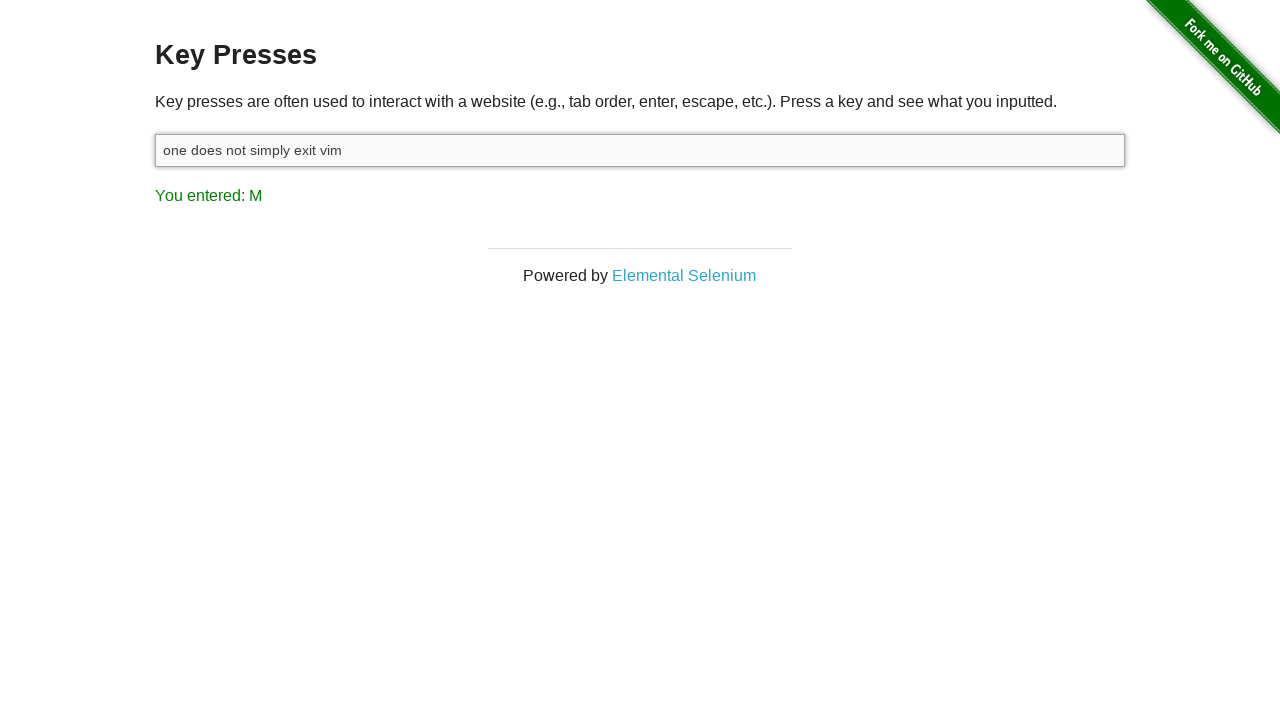

Held Shift key down to start text selection
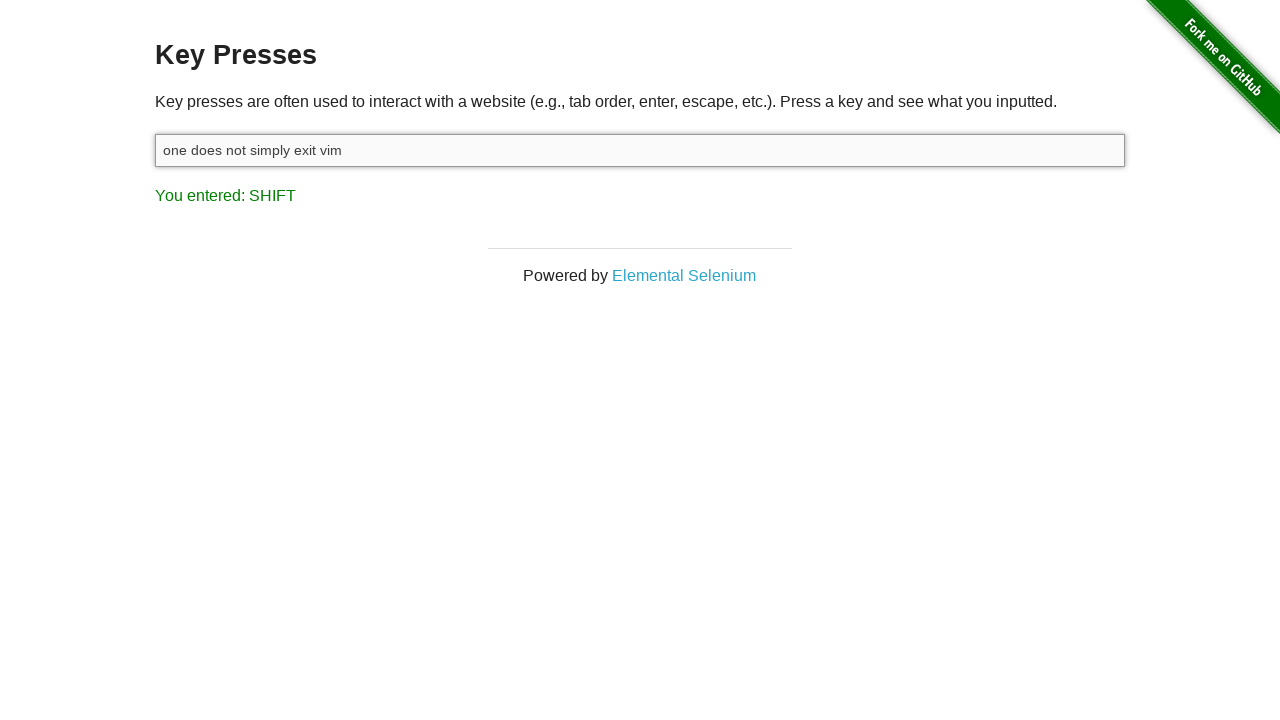

Selected ' exit vim' text using Shift+ArrowLeft
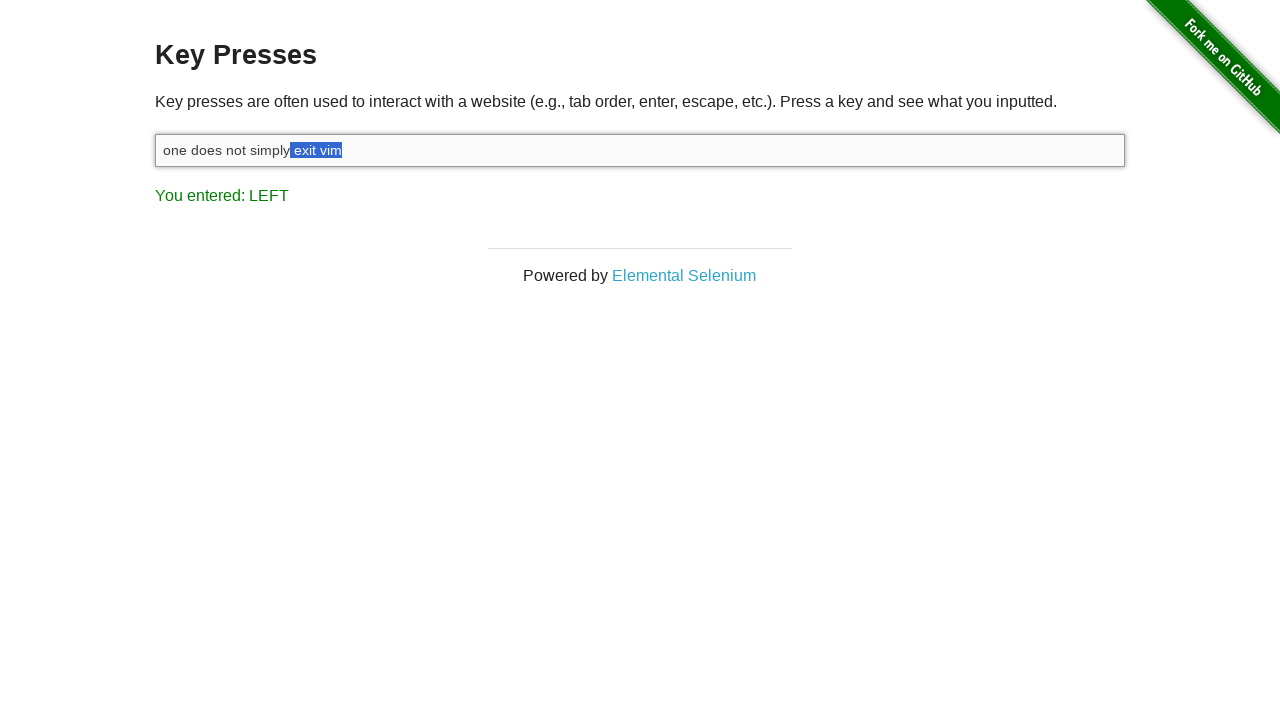

Released Shift key to complete text selection
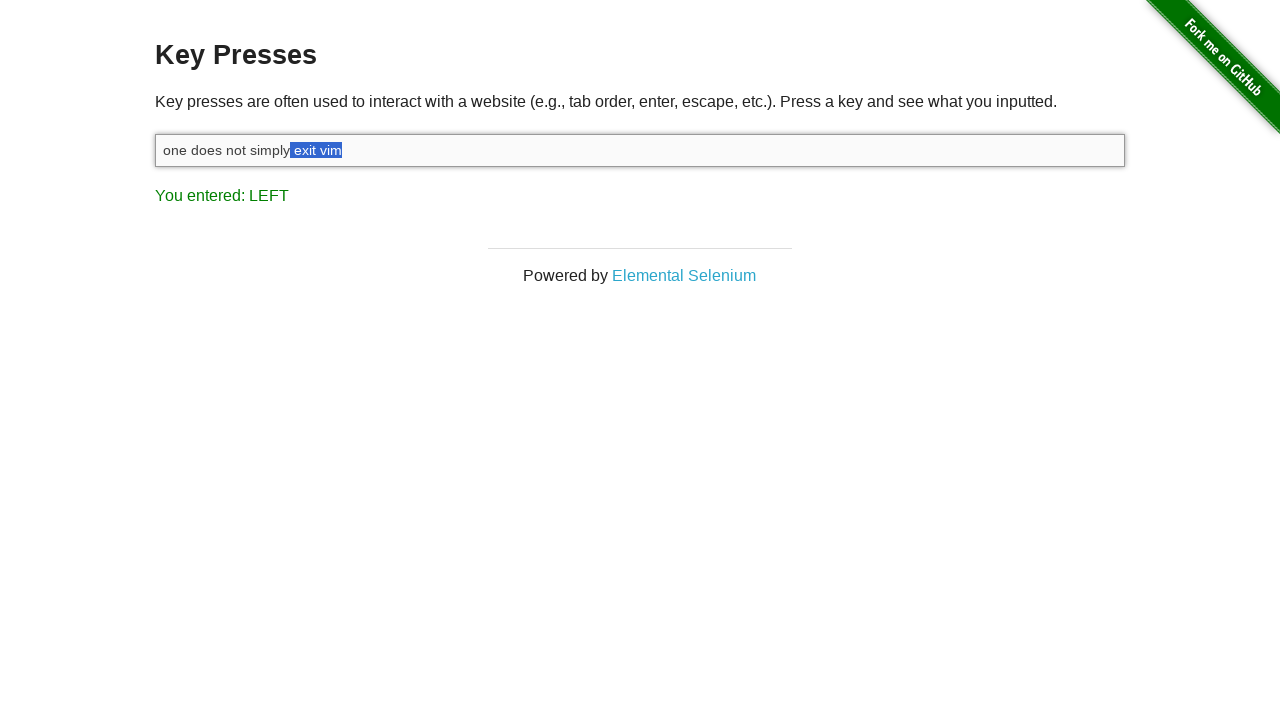

Deleted selected text ' exit vim' using Backspace
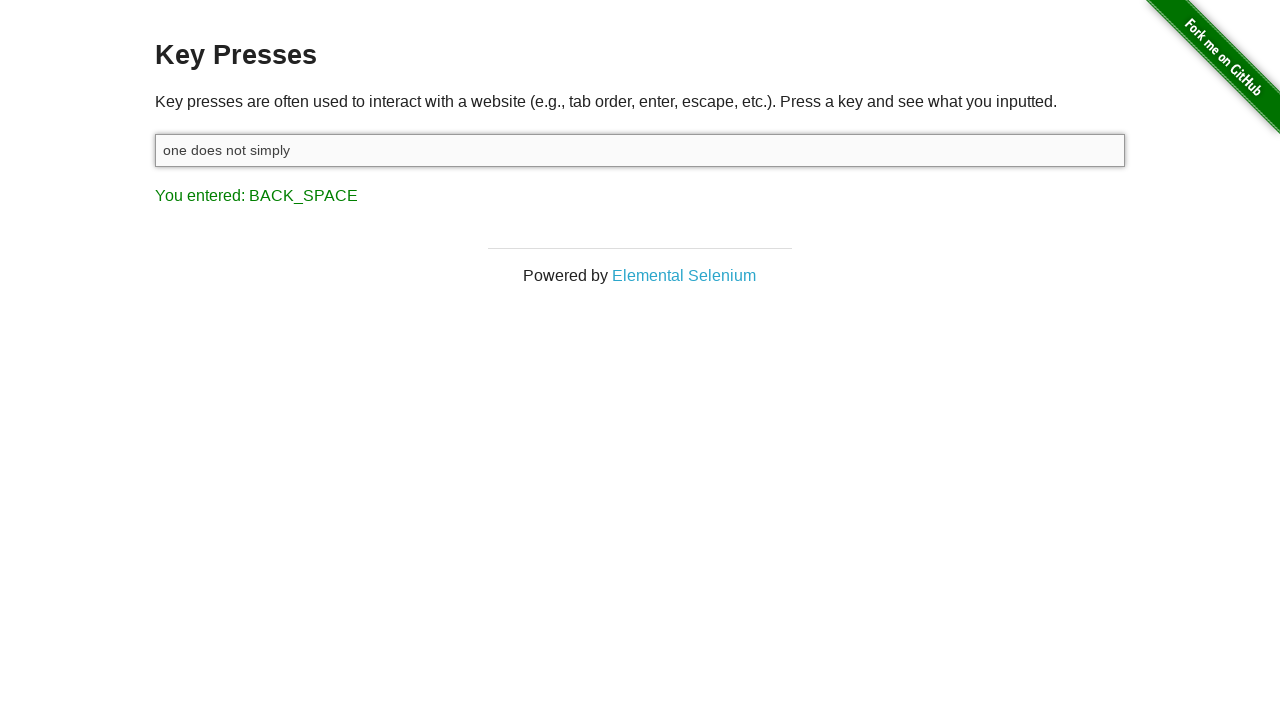

Typed replacement text ' walk into mordor'
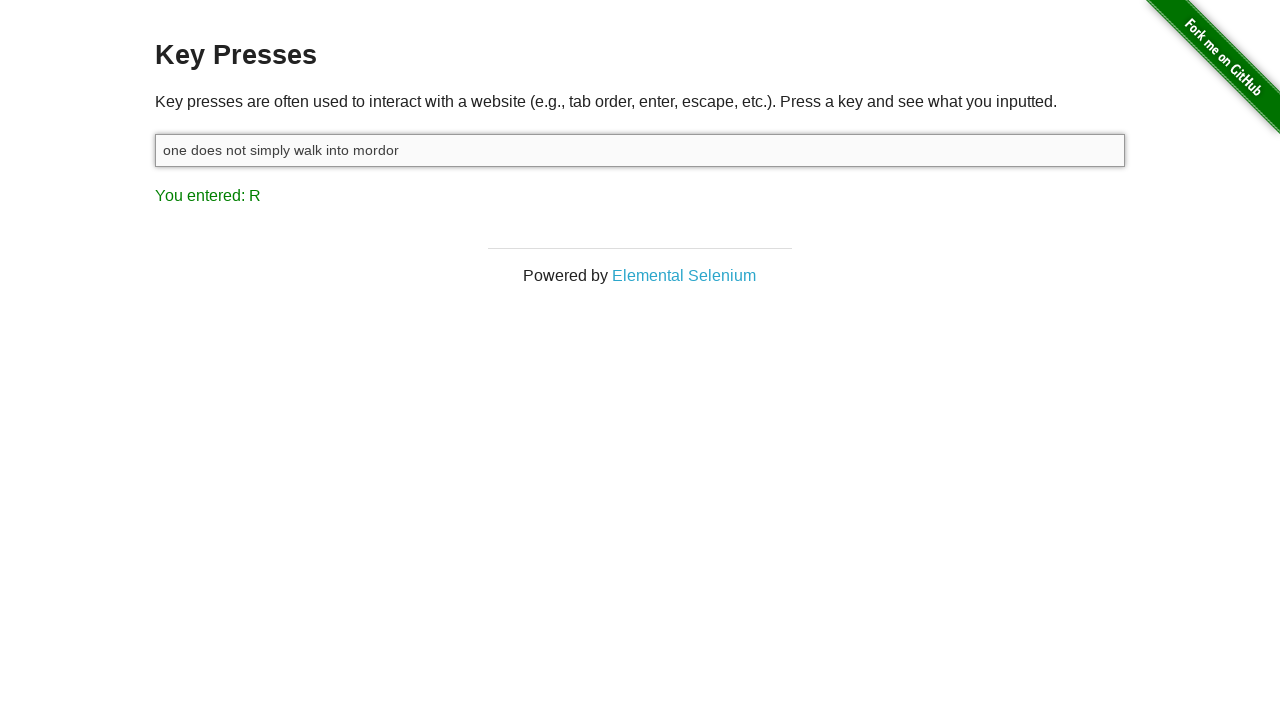

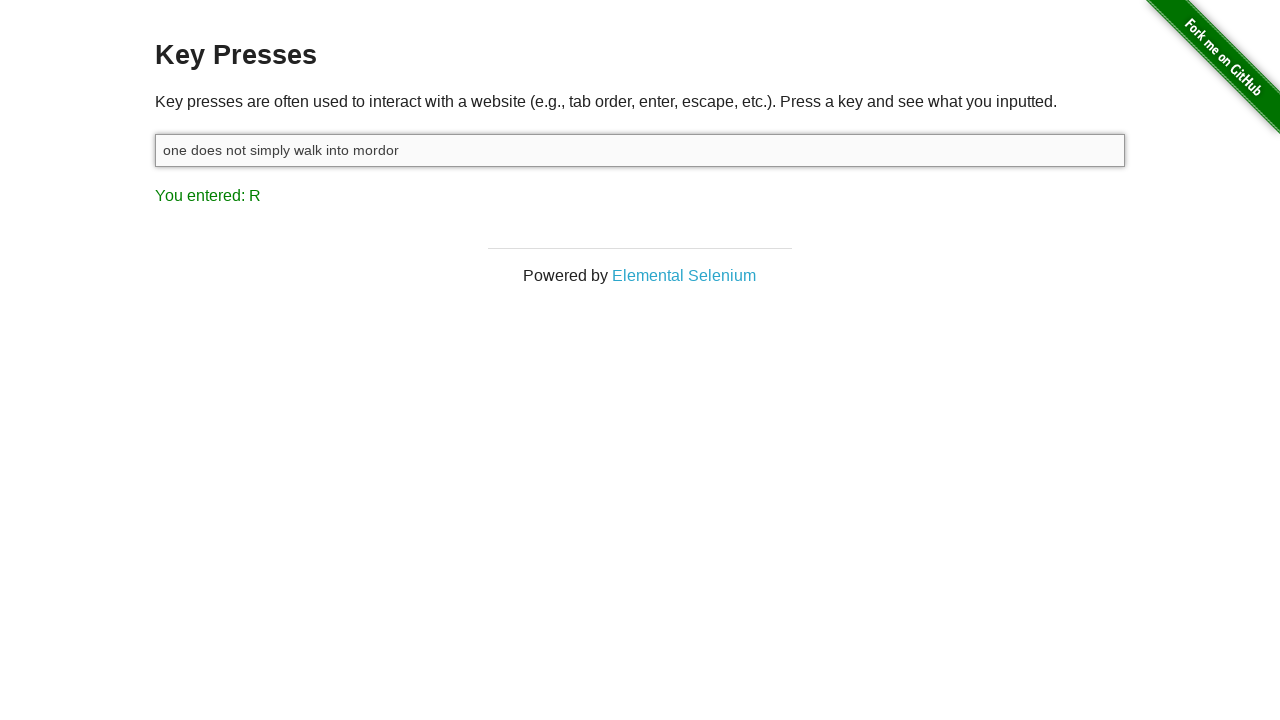